Navigates to Steam status page and verifies that the Madrid server status element is displayed on the page.

Starting URL: https://steamstat.us/

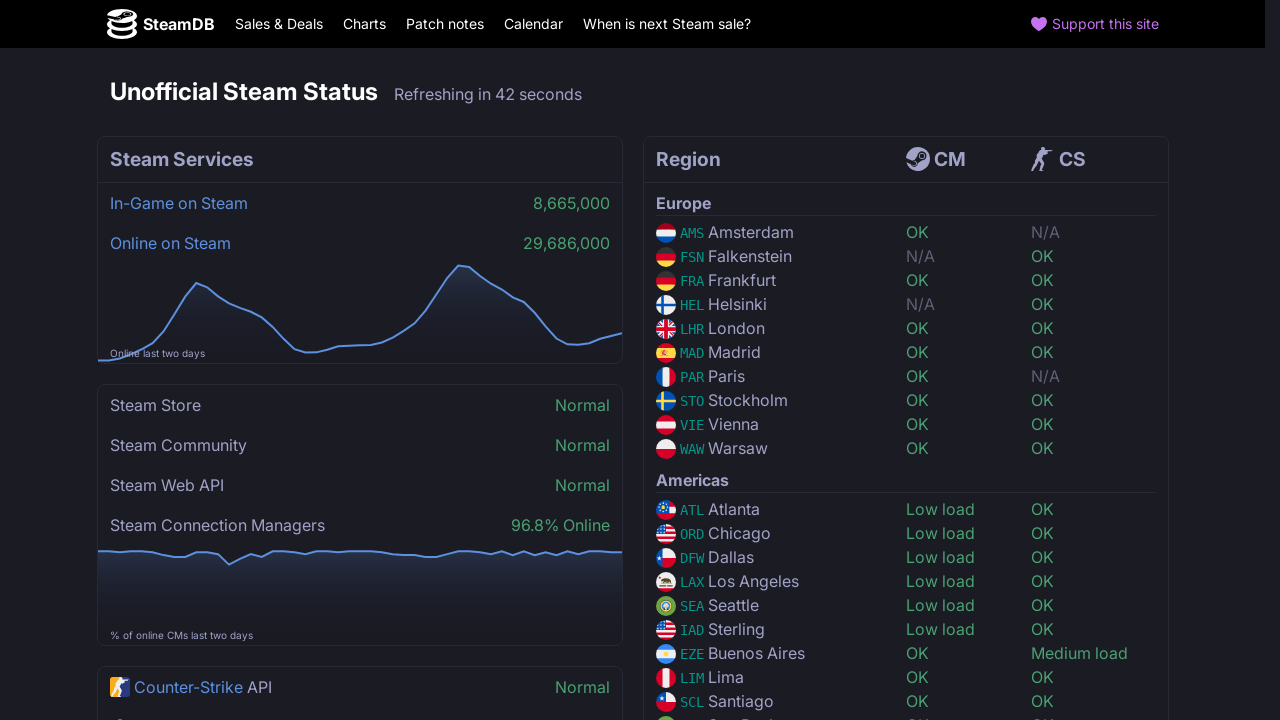

Navigated to https://steamstat.us/
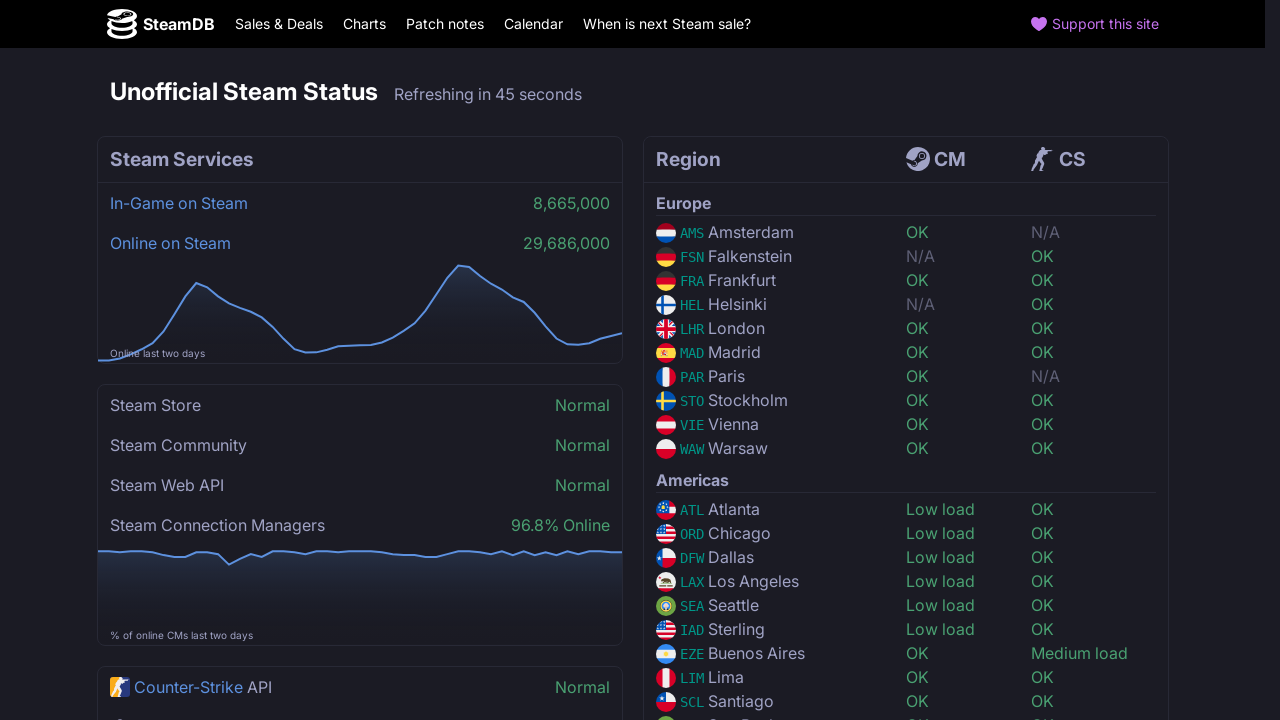

Madrid server status element loaded
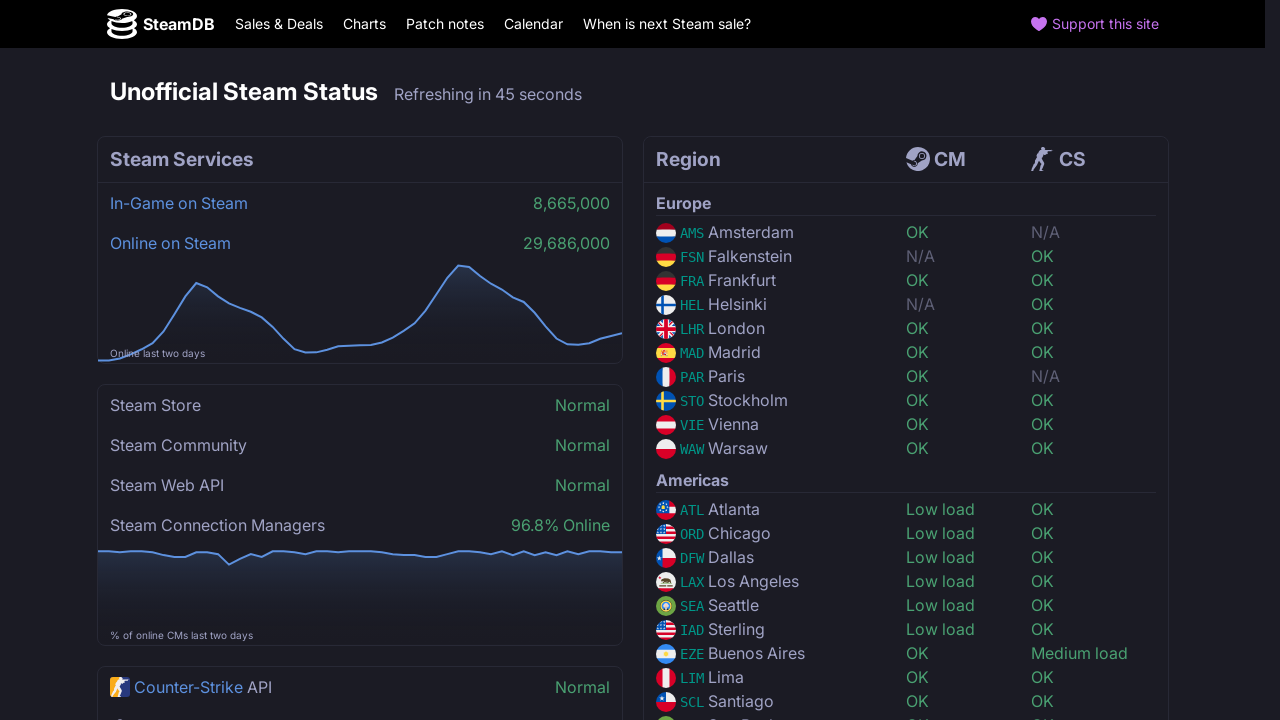

Verified Madrid server status element is visible
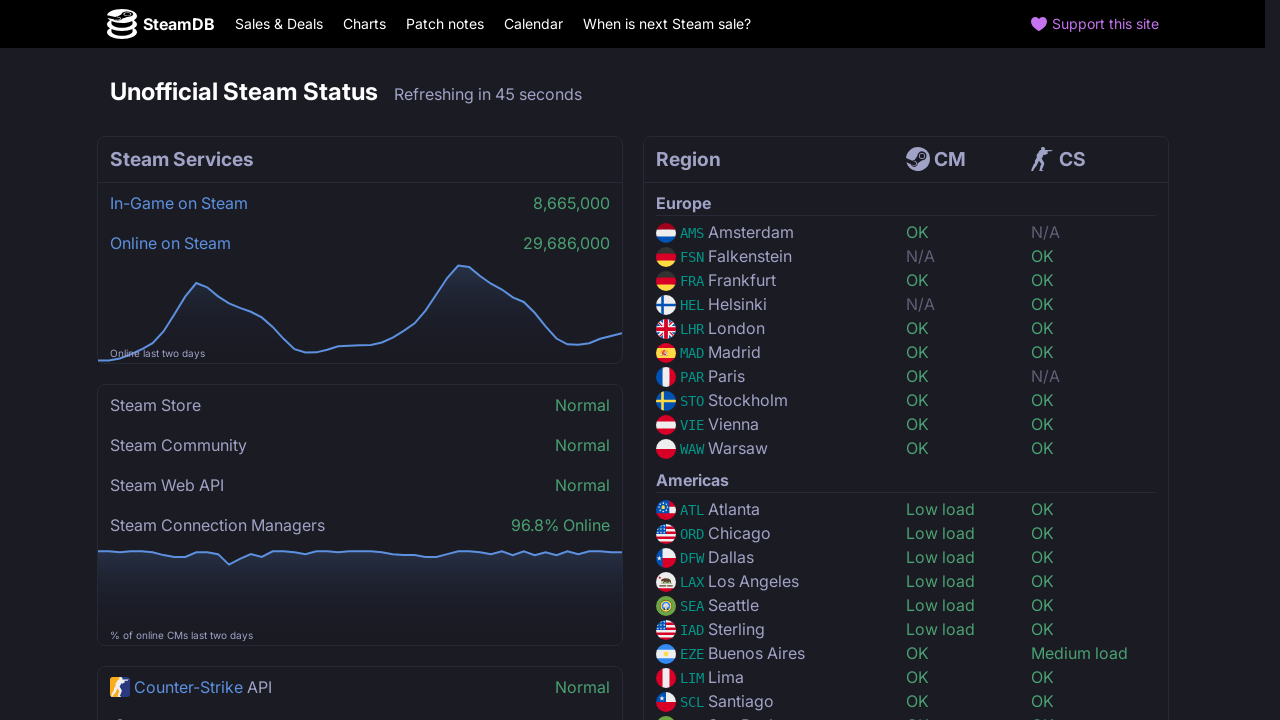

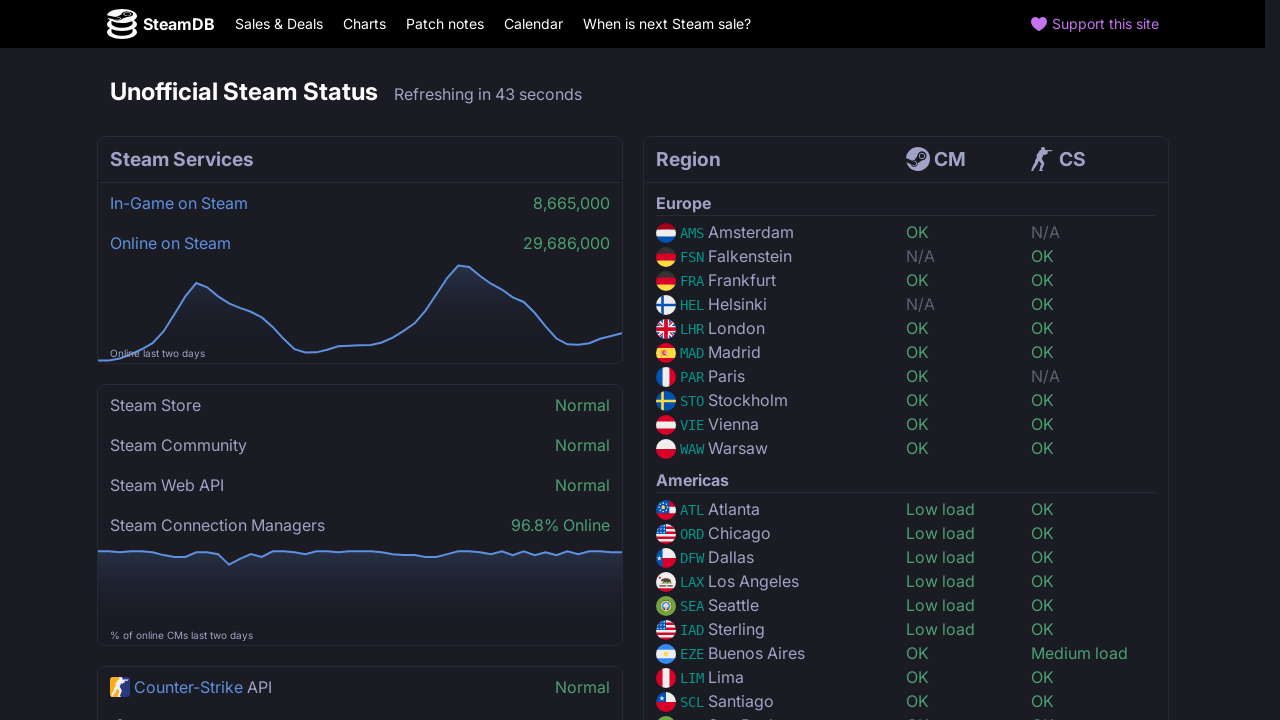